Tests frame handling by switching to an iframe on a demo page and filling a username field within that frame

Starting URL: https://demoapps.qspiders.com/ui/frames?sublist=0

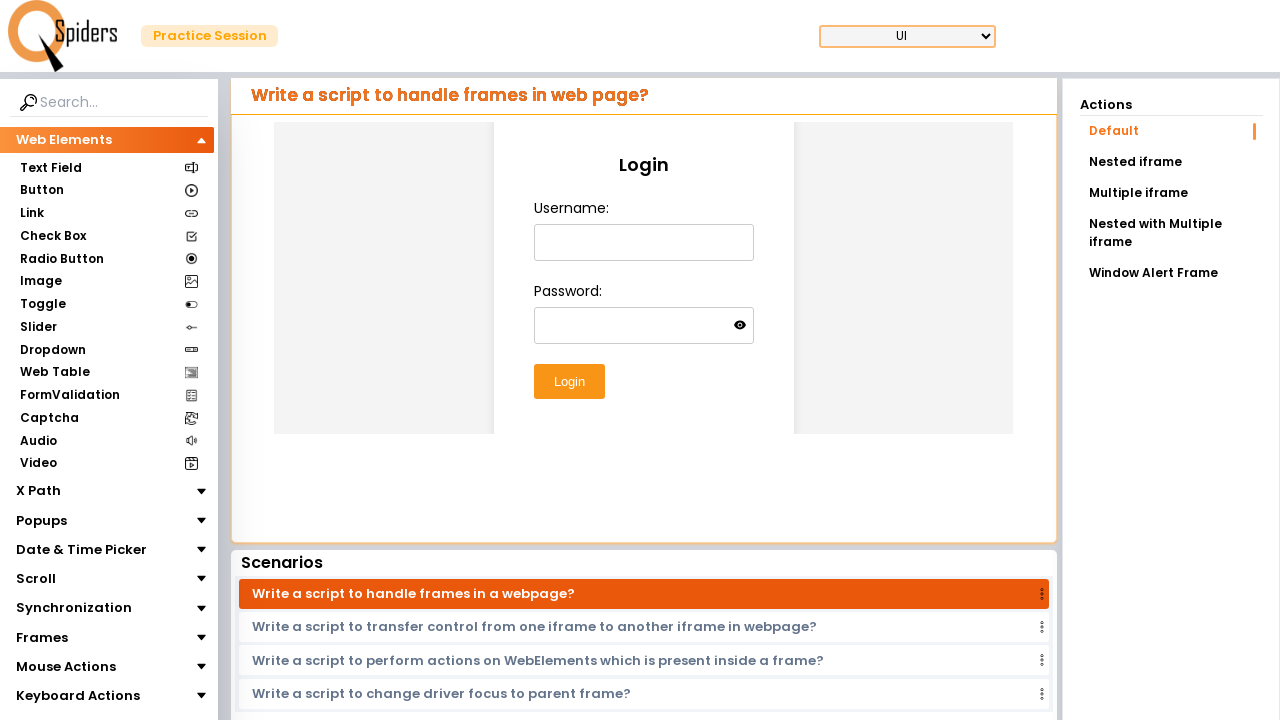

Waited 2 seconds for page to load
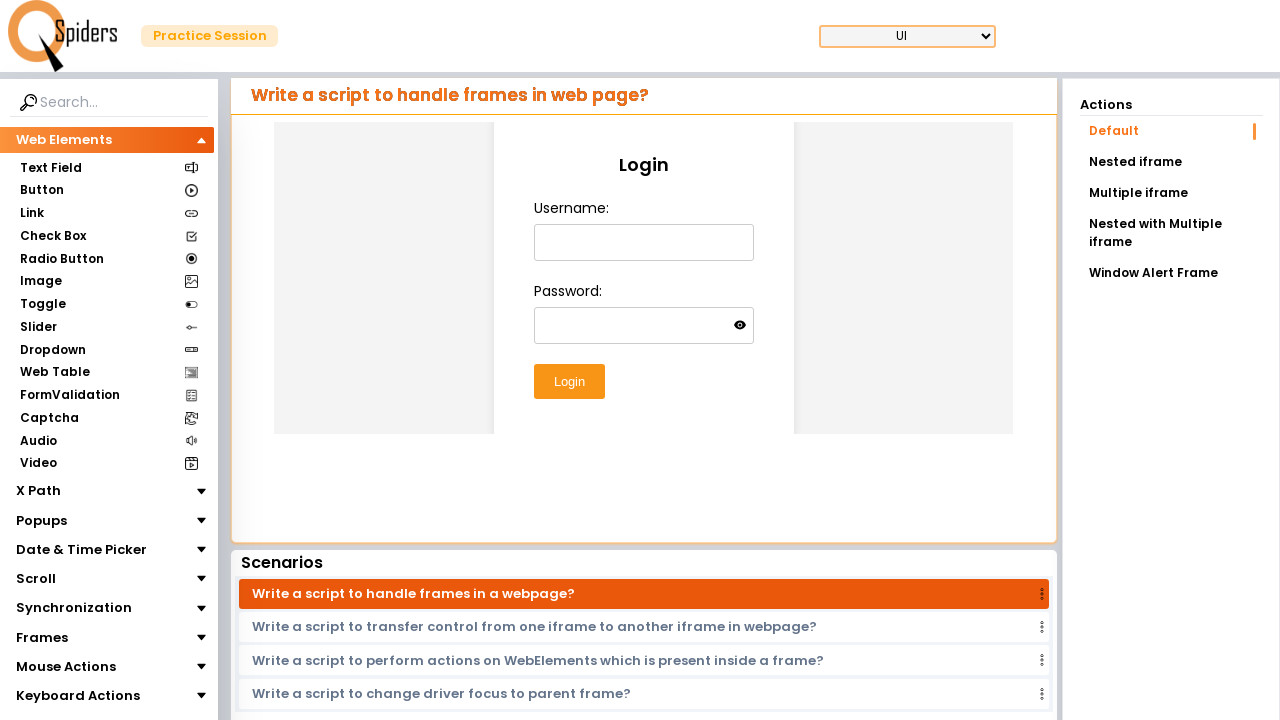

Located and switched to first iframe on the page
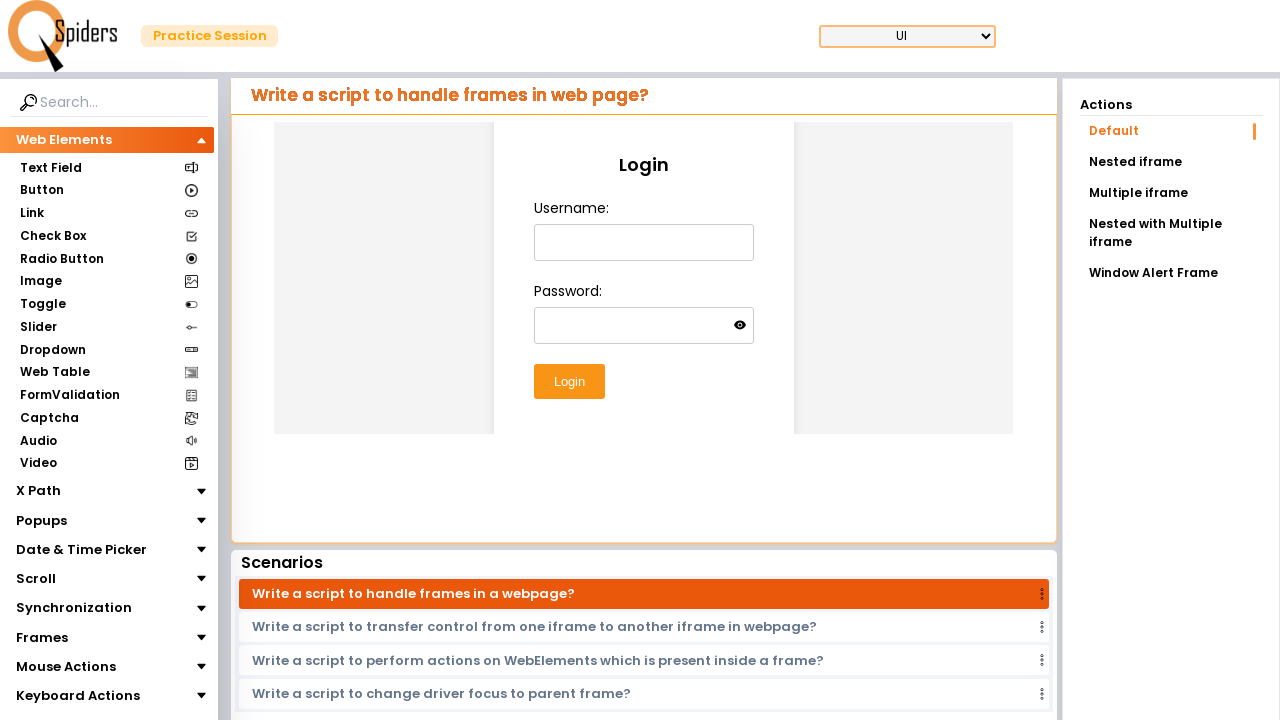

Filled username field in iframe with 'admin' on iframe >> nth=0 >> internal:control=enter-frame >> #username
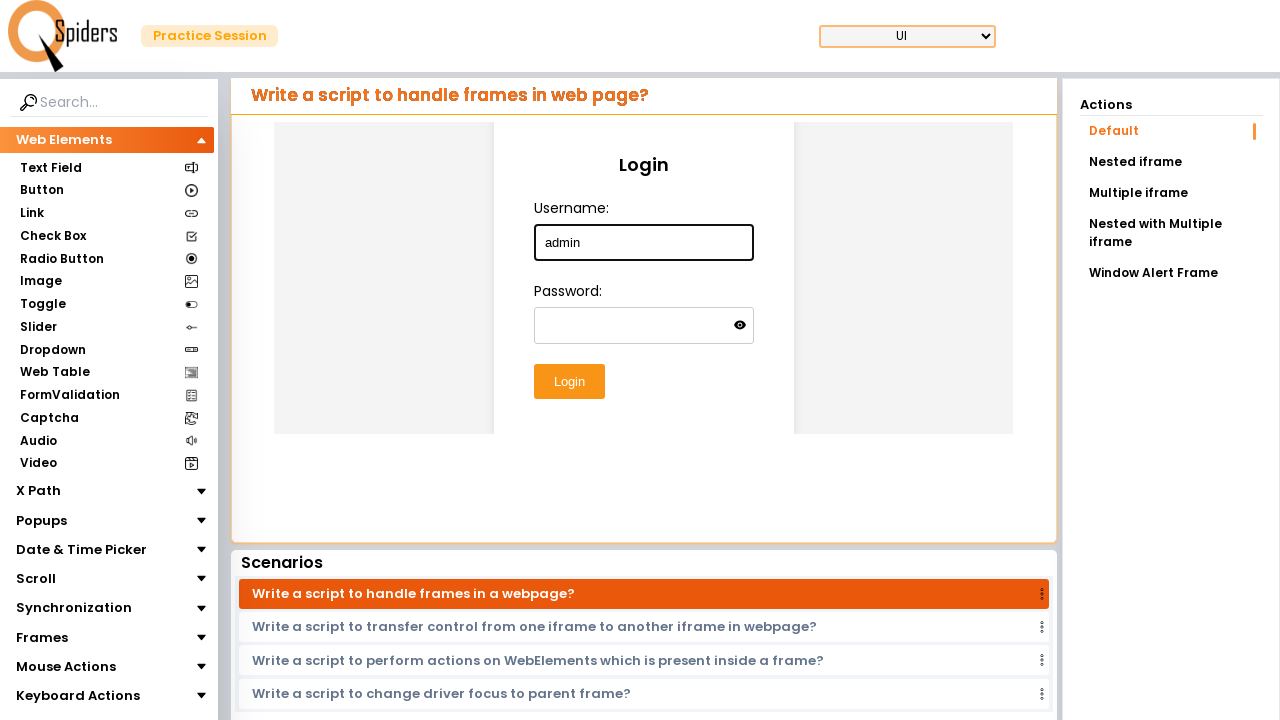

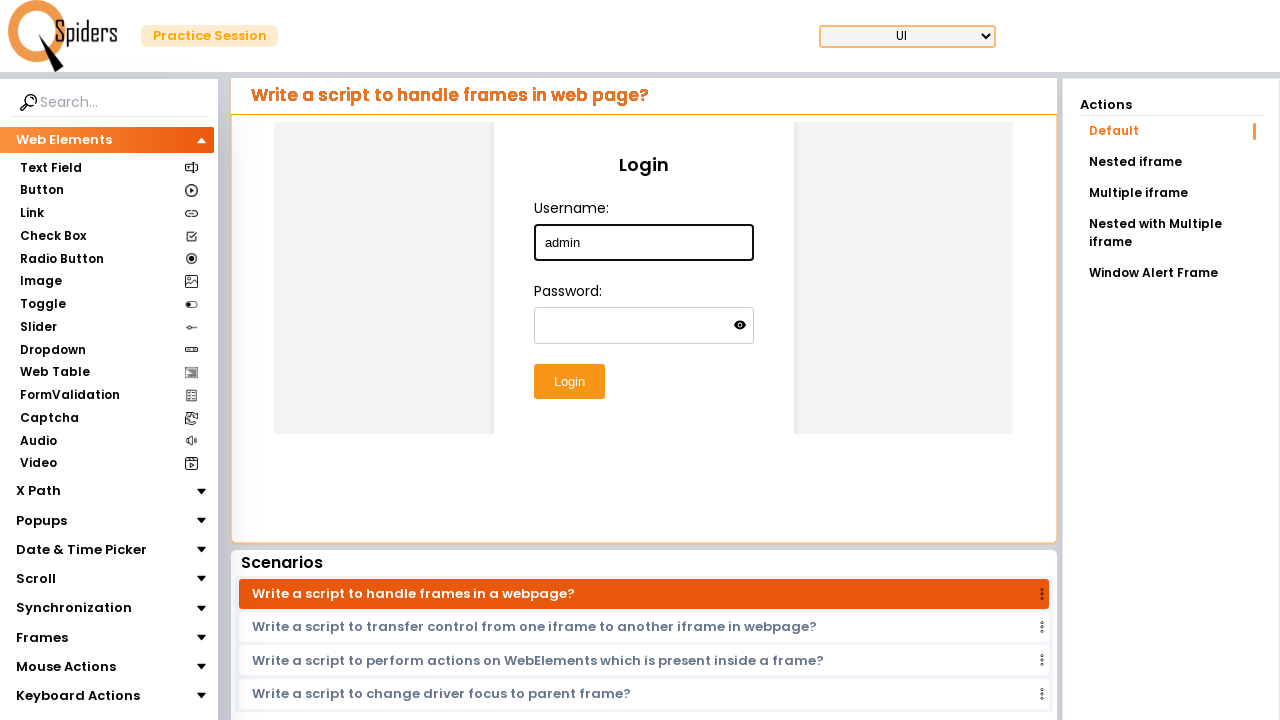